Tests user registration functionality by navigating to the registration page, filling in user details (username, password, full name, email), and submitting the registration form for multiple users.

Starting URL: https://adactinhotelapp.com/

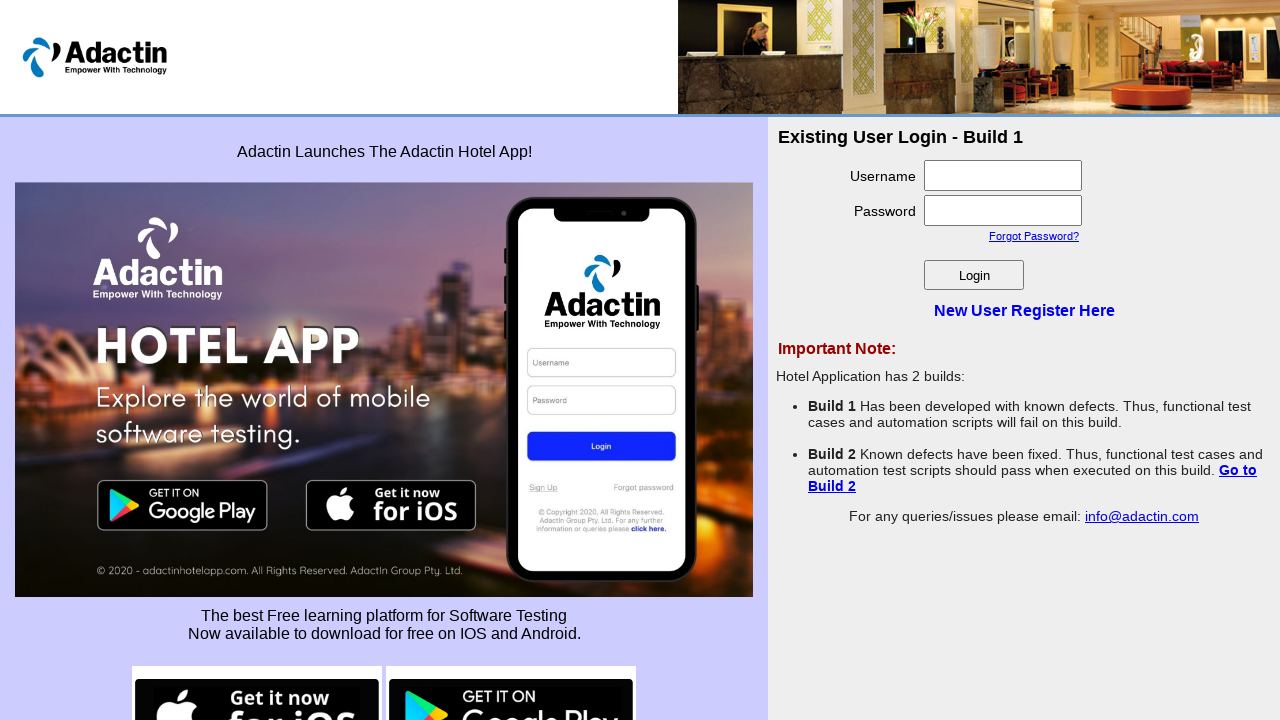

Clicked 'New User Register Here' link to navigate to registration page at (1024, 310) on text=New User Register Here
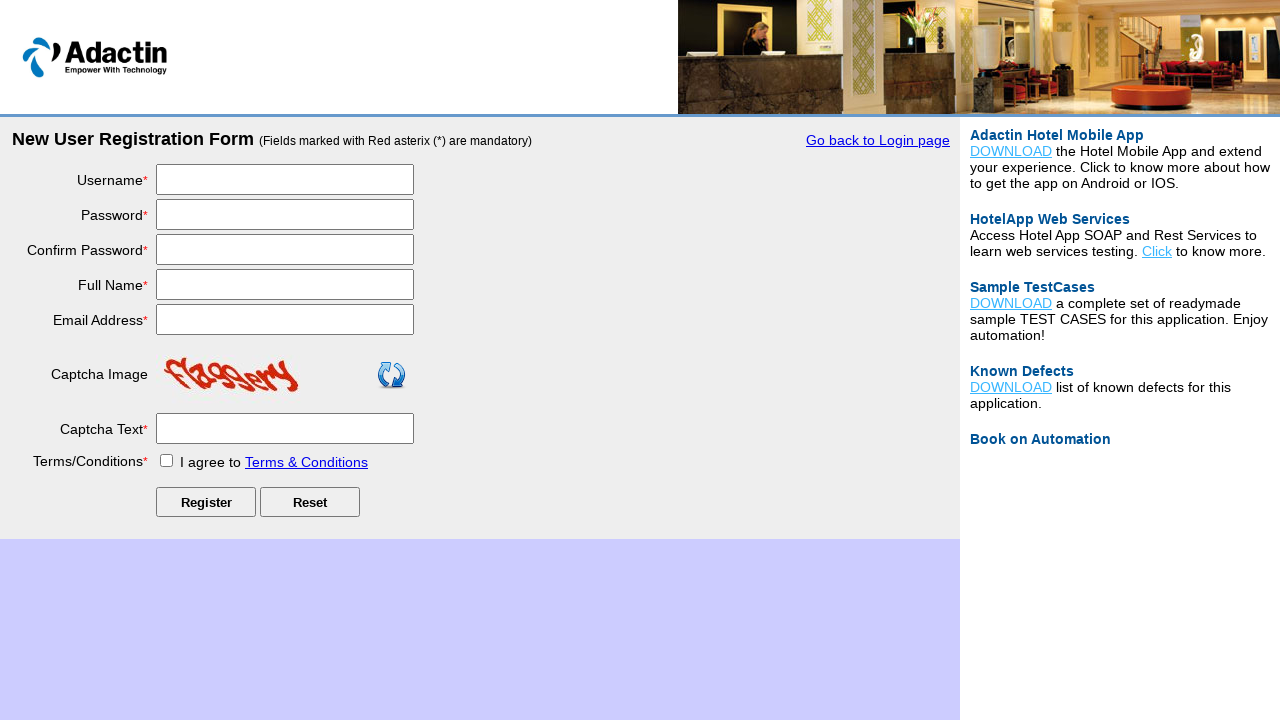

Filled username field with 'JayaSri665' on #username
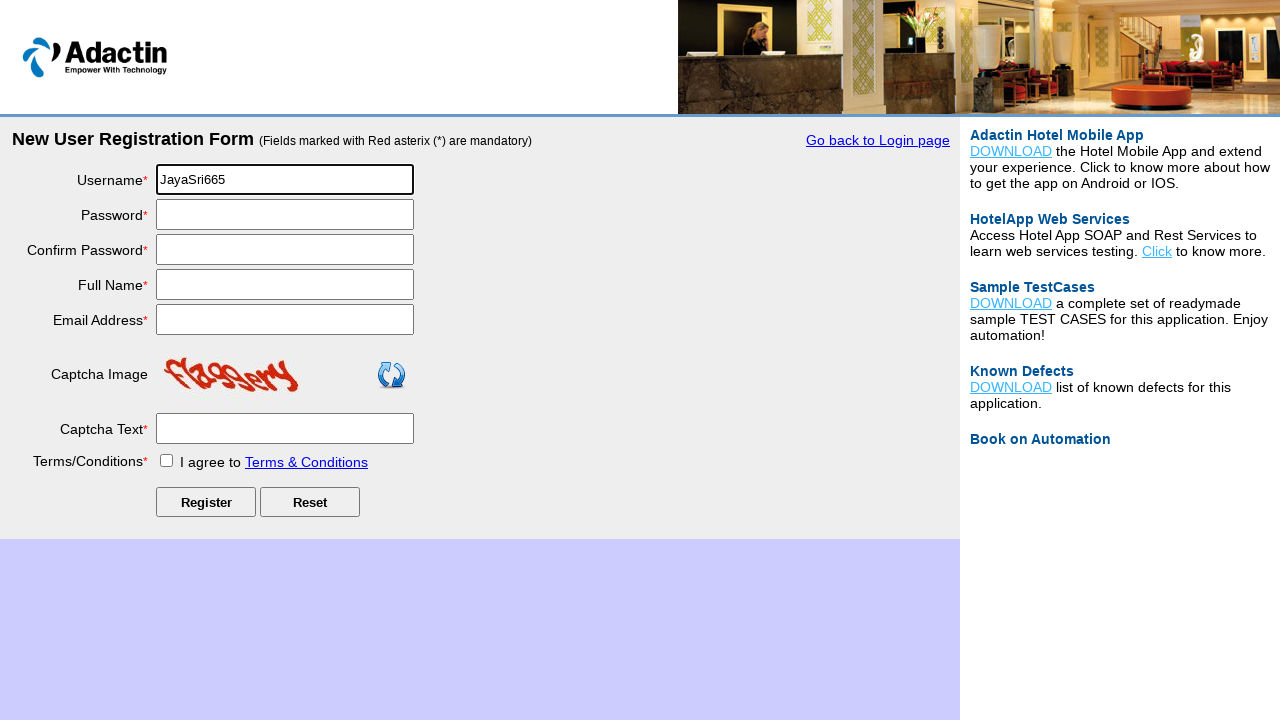

Filled password field with 'Feb@2025' on #password
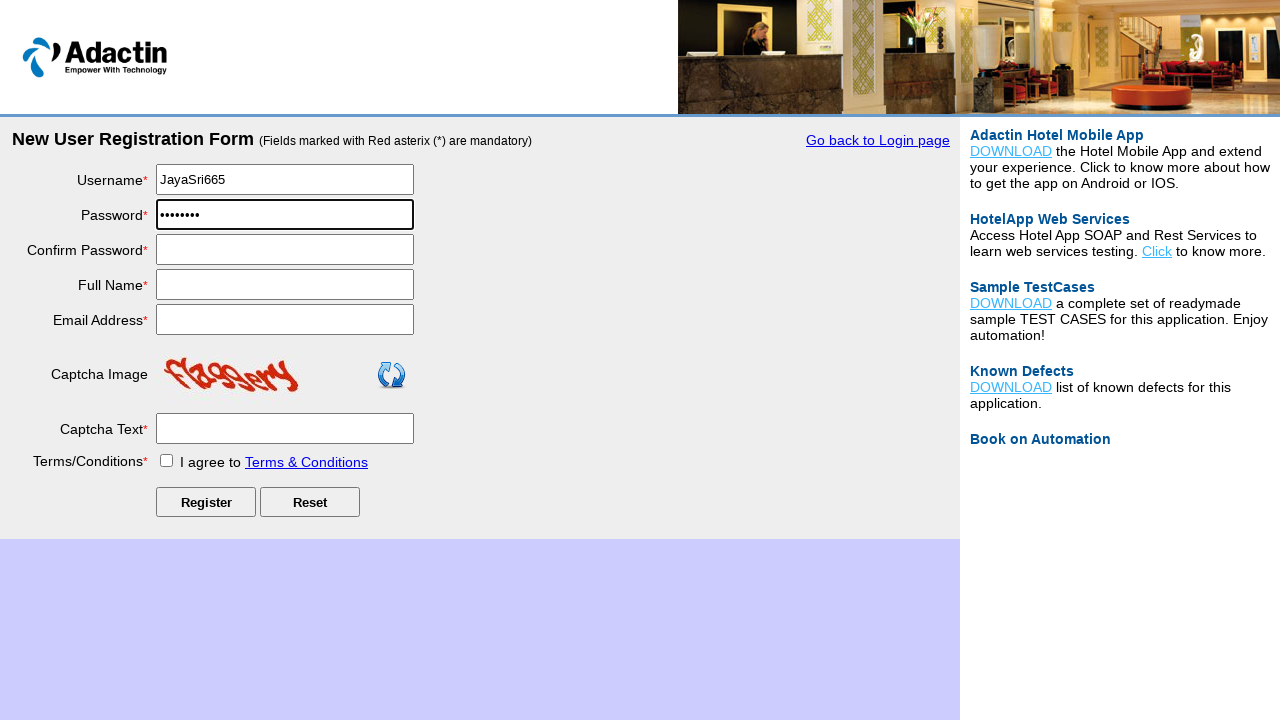

Filled confirm password field with 'Feb@2025' on #re_password
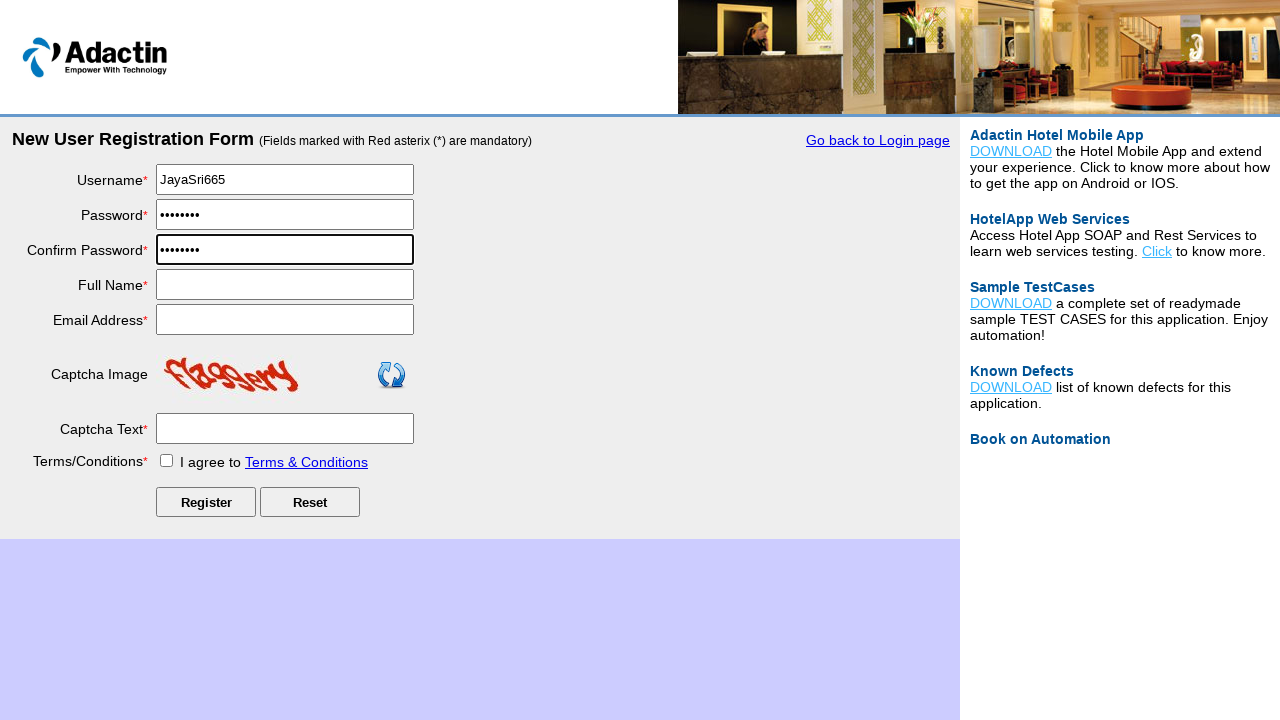

Filled full name field with 'JayaSre N' on #full_name
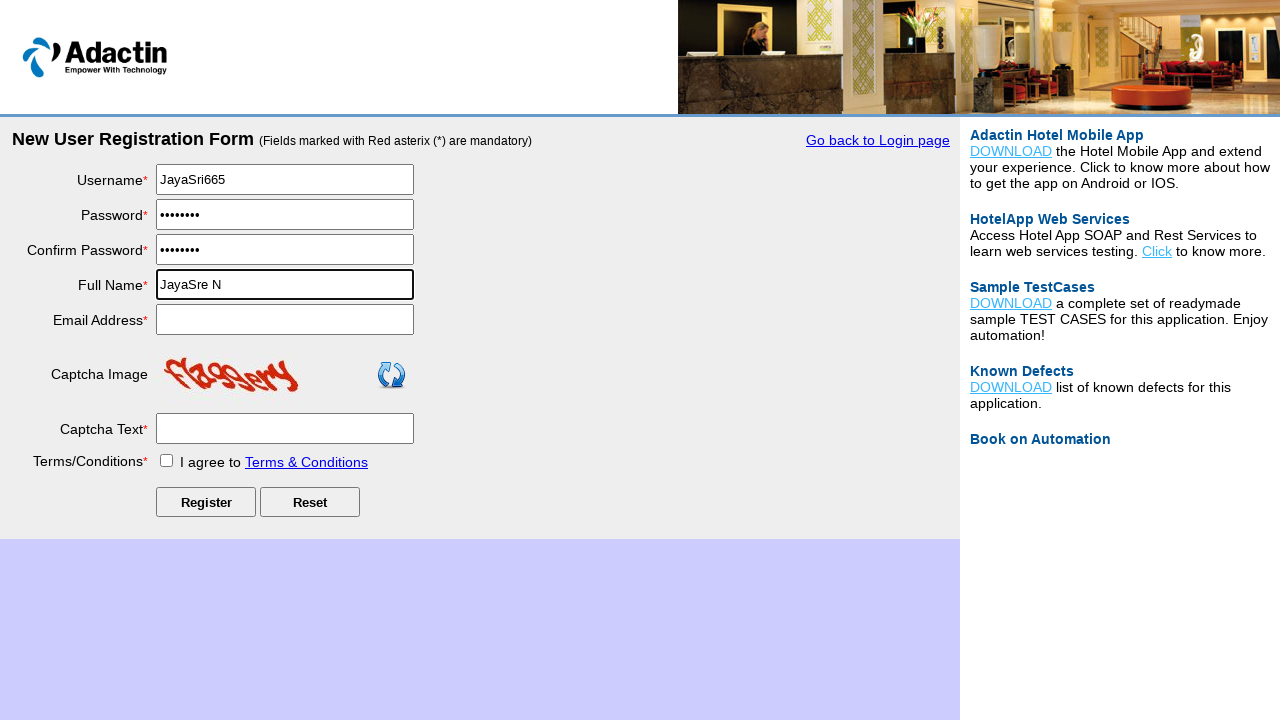

Filled email address field with 'test6@yopmail.com' on #email_add
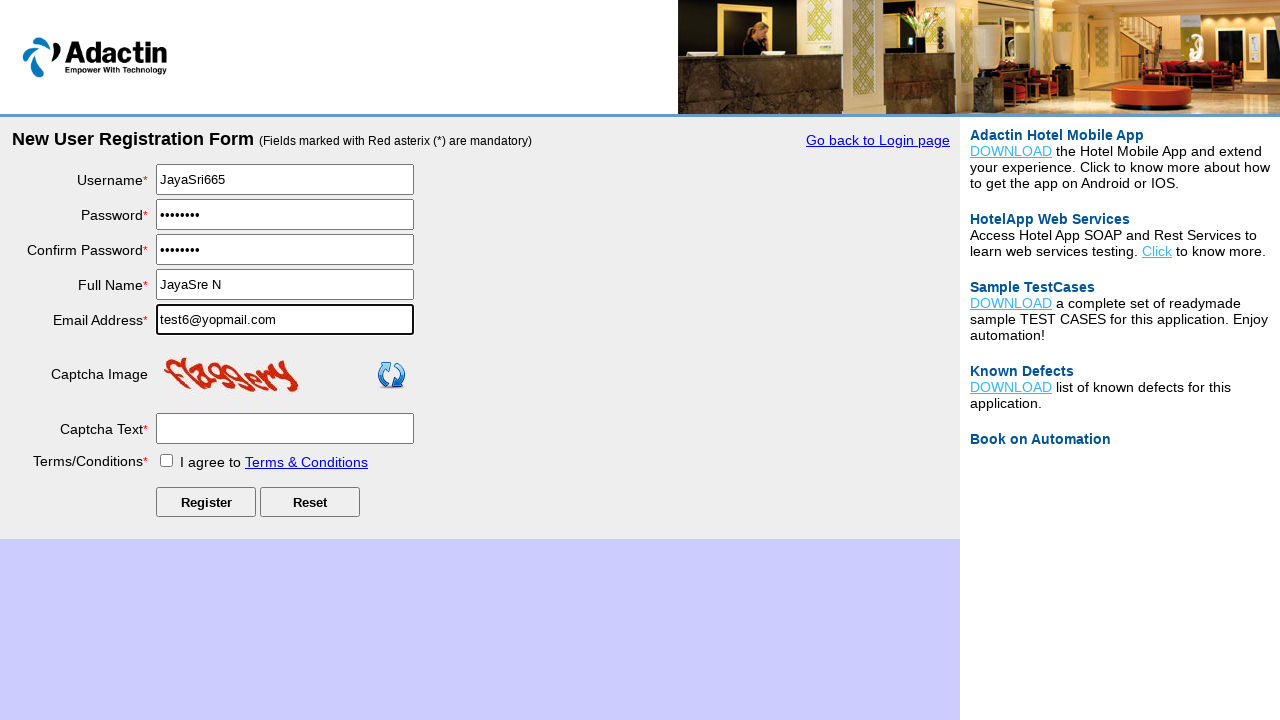

Clicked submit button to register first user at (206, 502) on #Submit
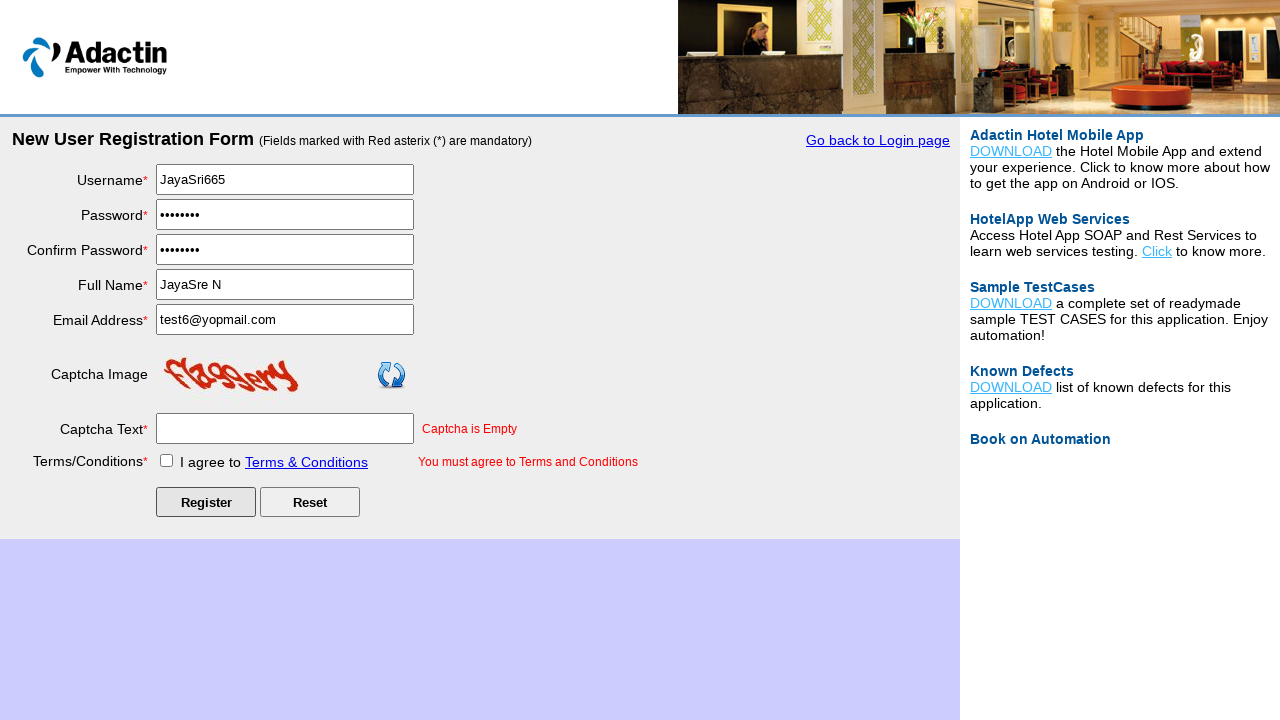

Waited 3 seconds for first user registration to complete
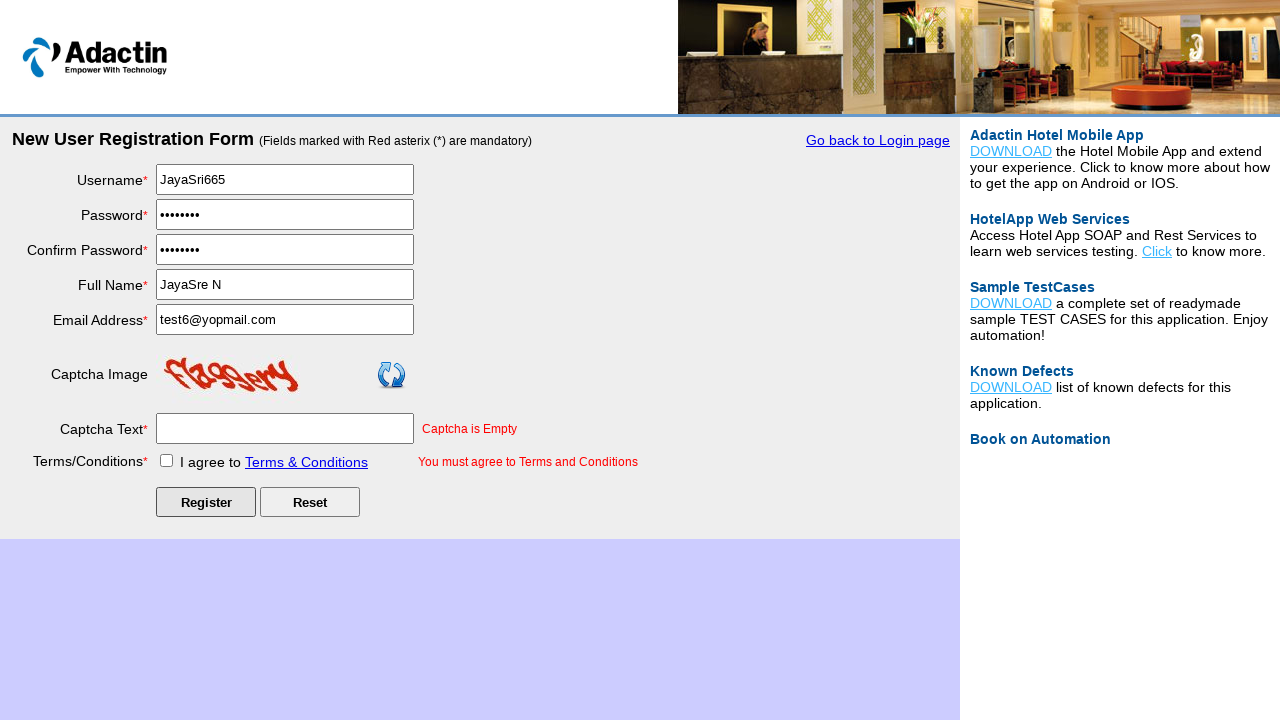

Navigated back to previous page
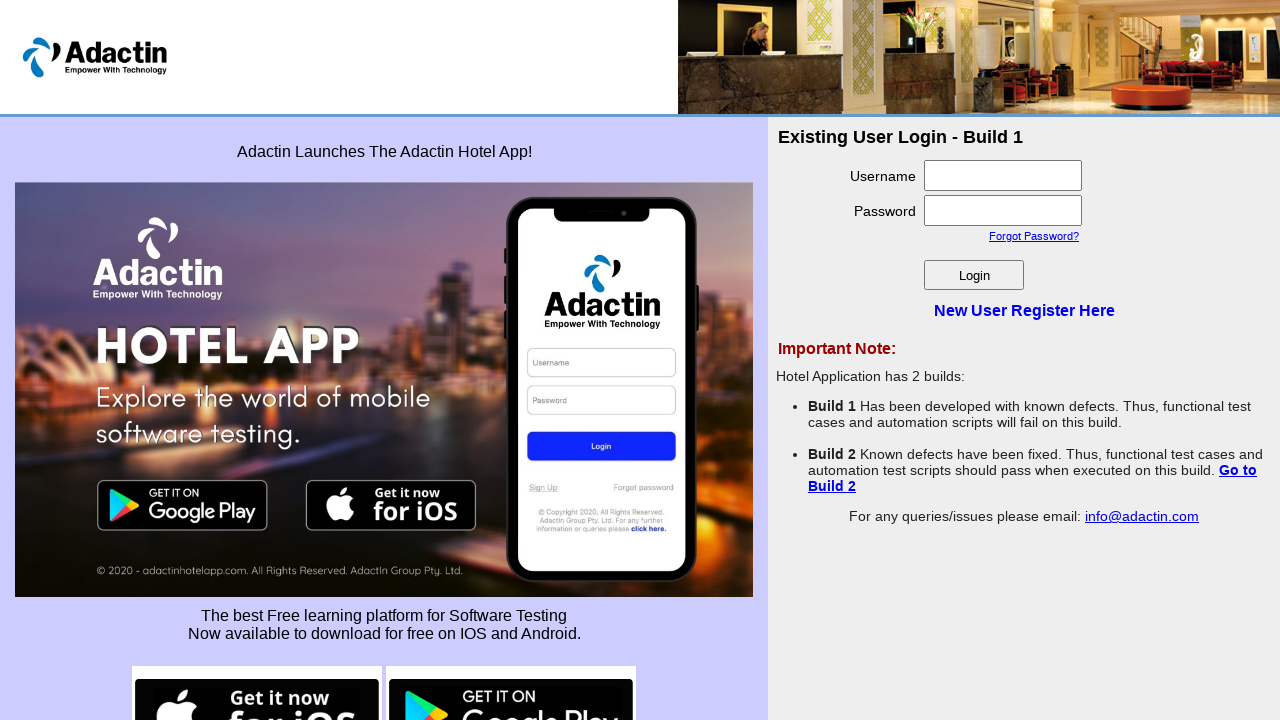

Clicked 'New User Register Here' link again to register second user at (1024, 310) on text=New User Register Here
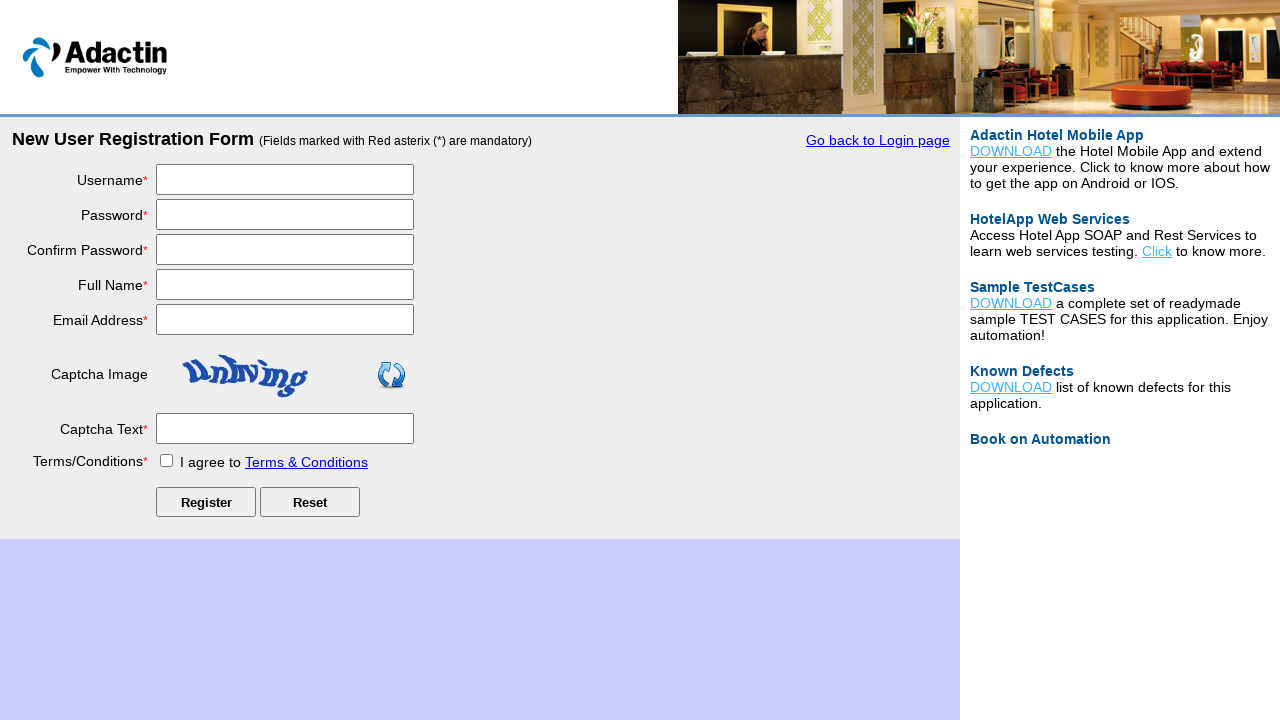

Filled username field with 'Test12346' on #username
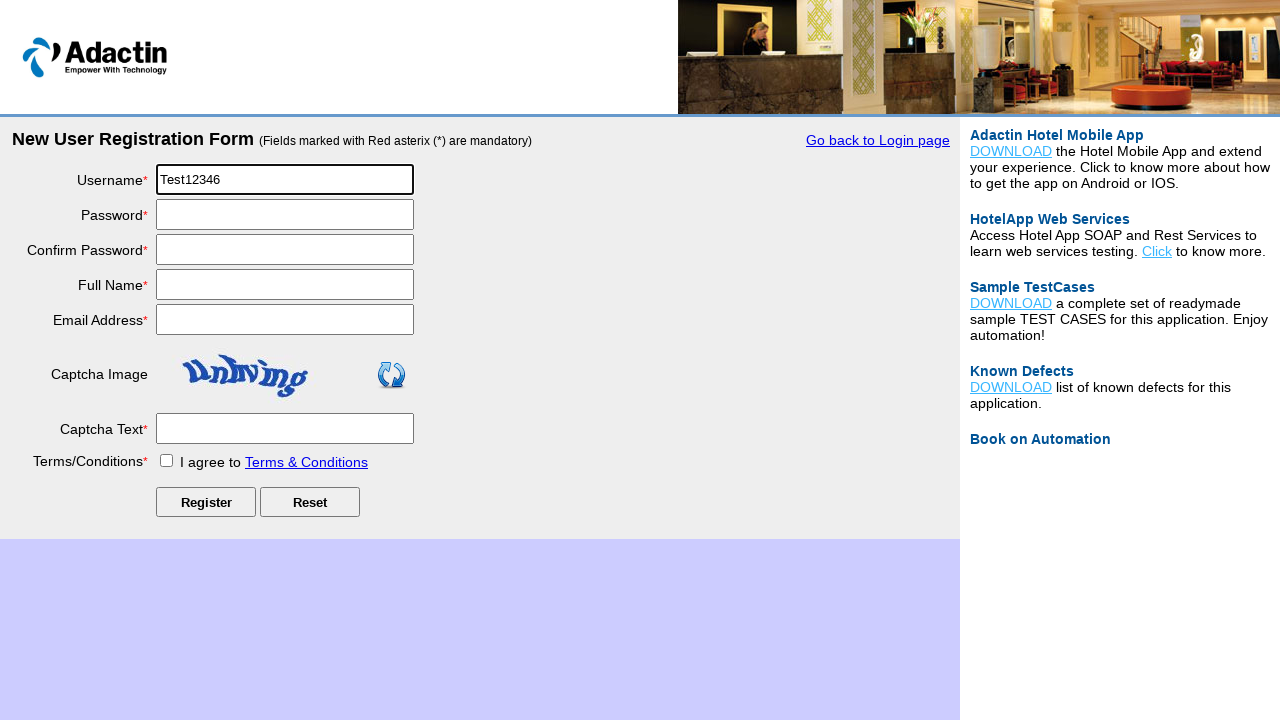

Filled password field with 'Test1@123' on #password
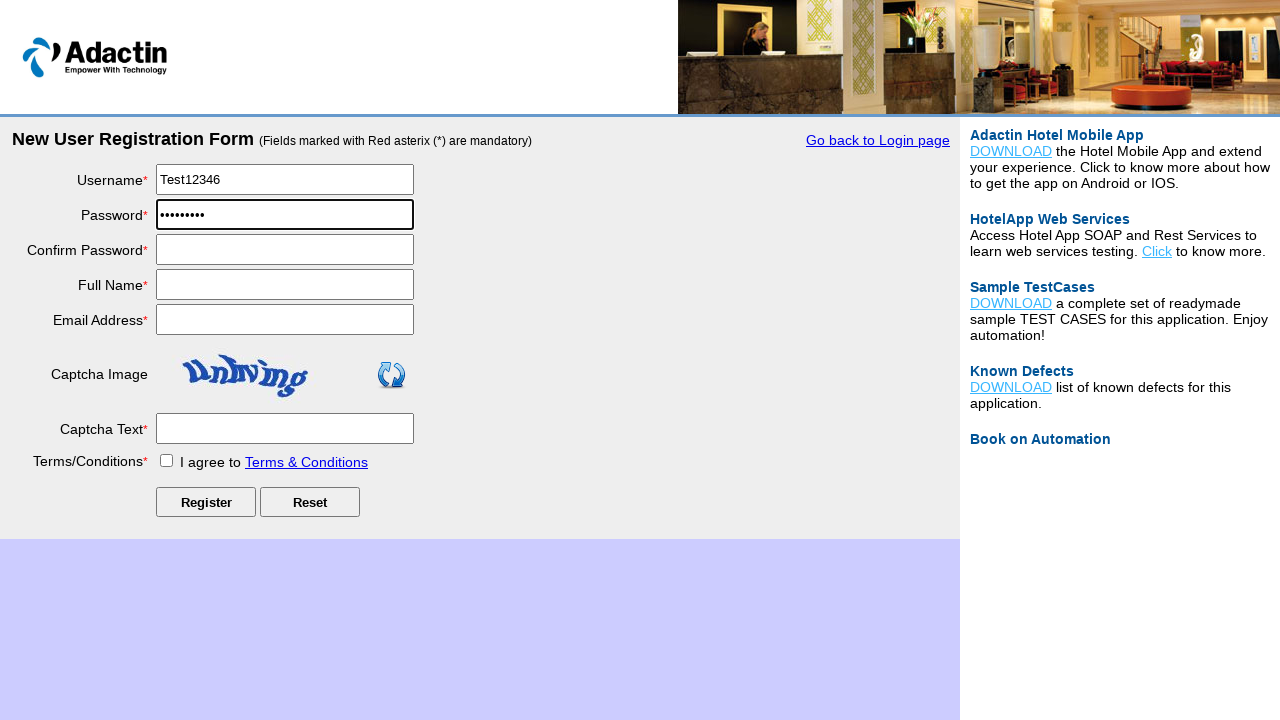

Filled confirm password field with 'Test1@123' on #re_password
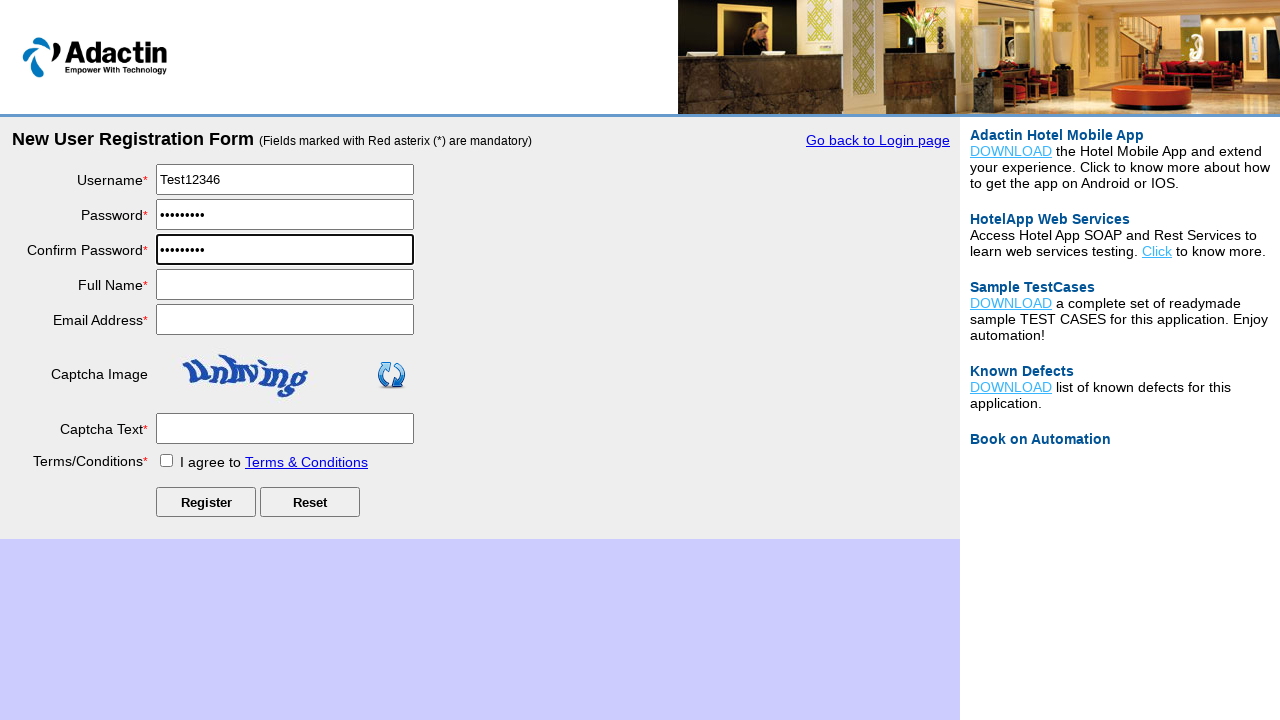

Filled full name field with 'Test1' on #full_name
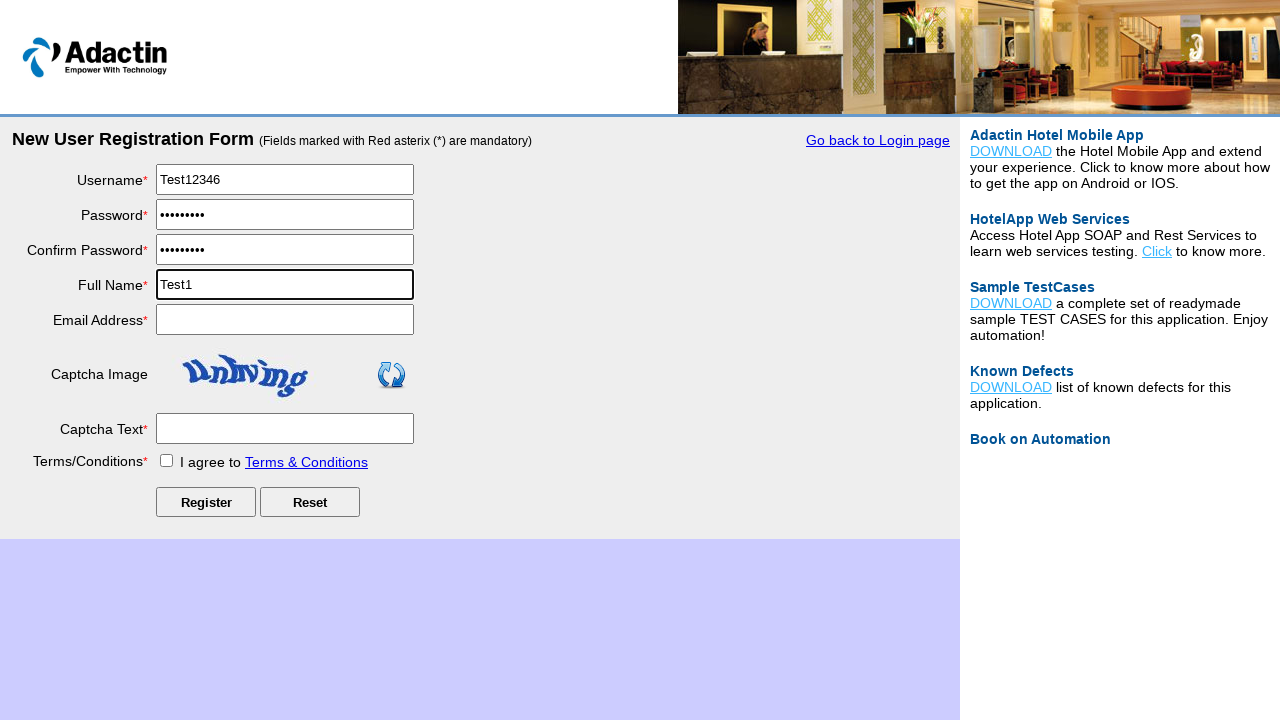

Filled email address field with 'test9@yopmail.com' on #email_add
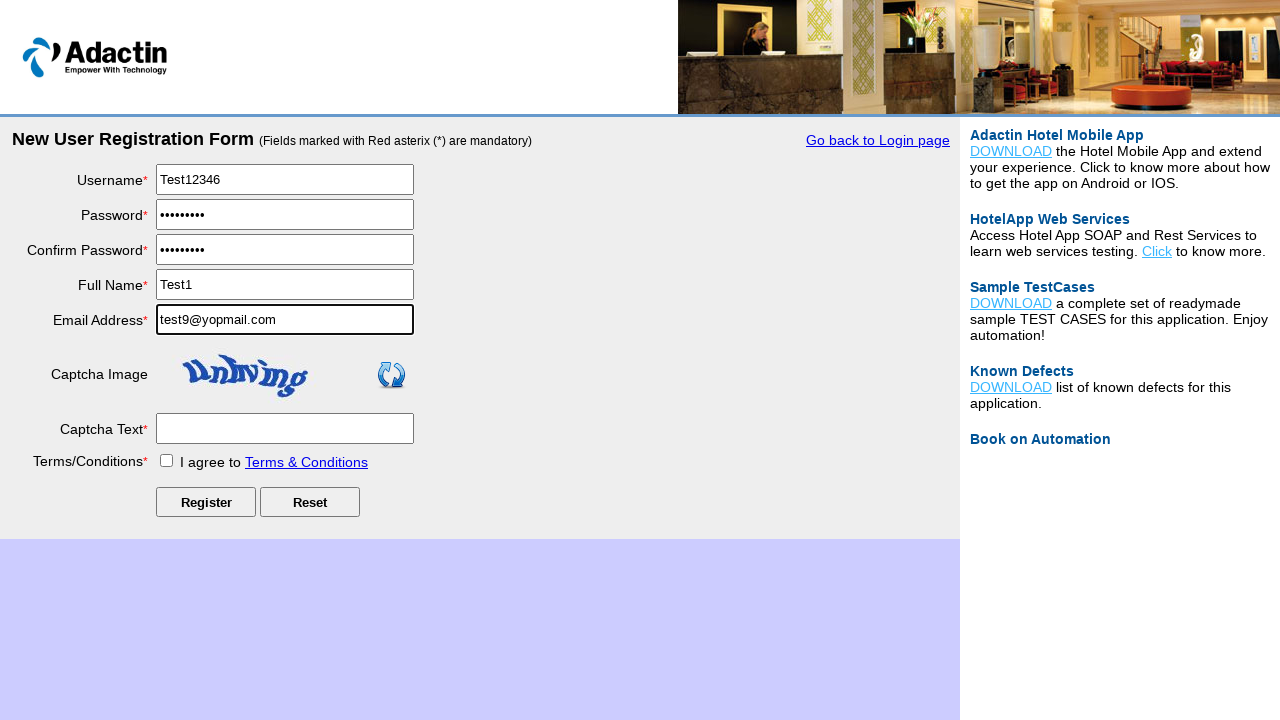

Clicked submit button to register second user at (206, 502) on #Submit
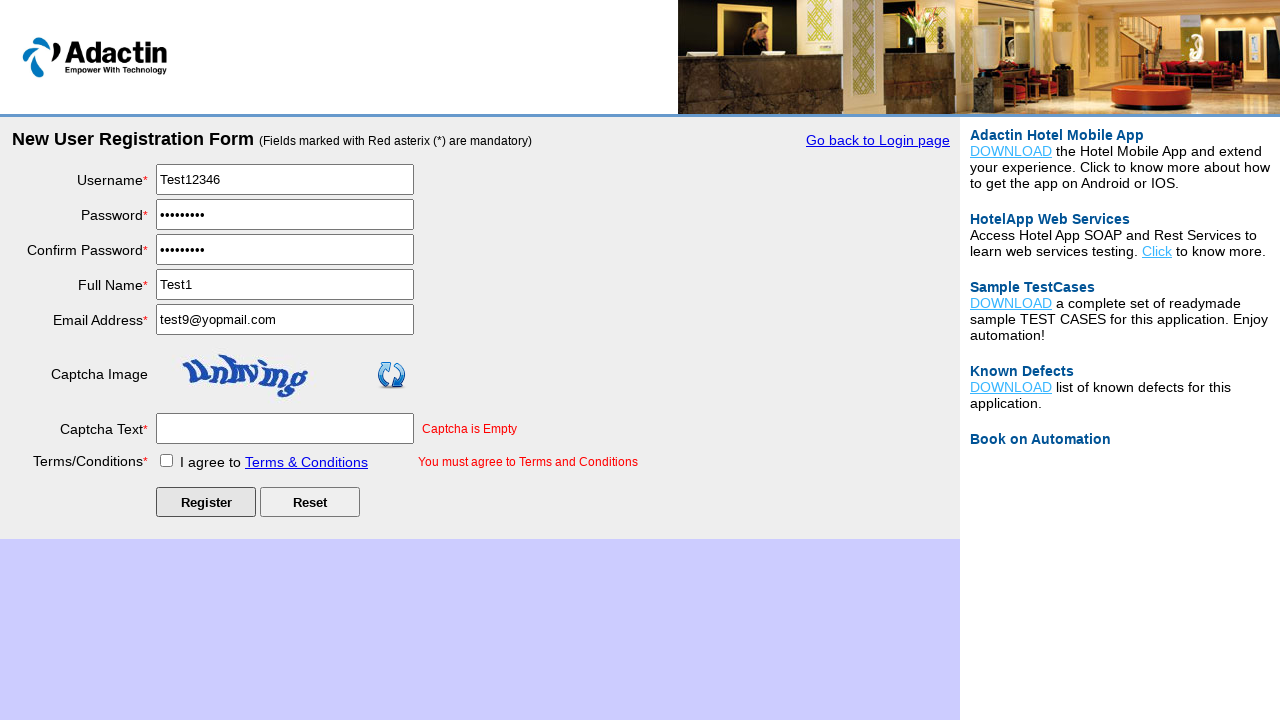

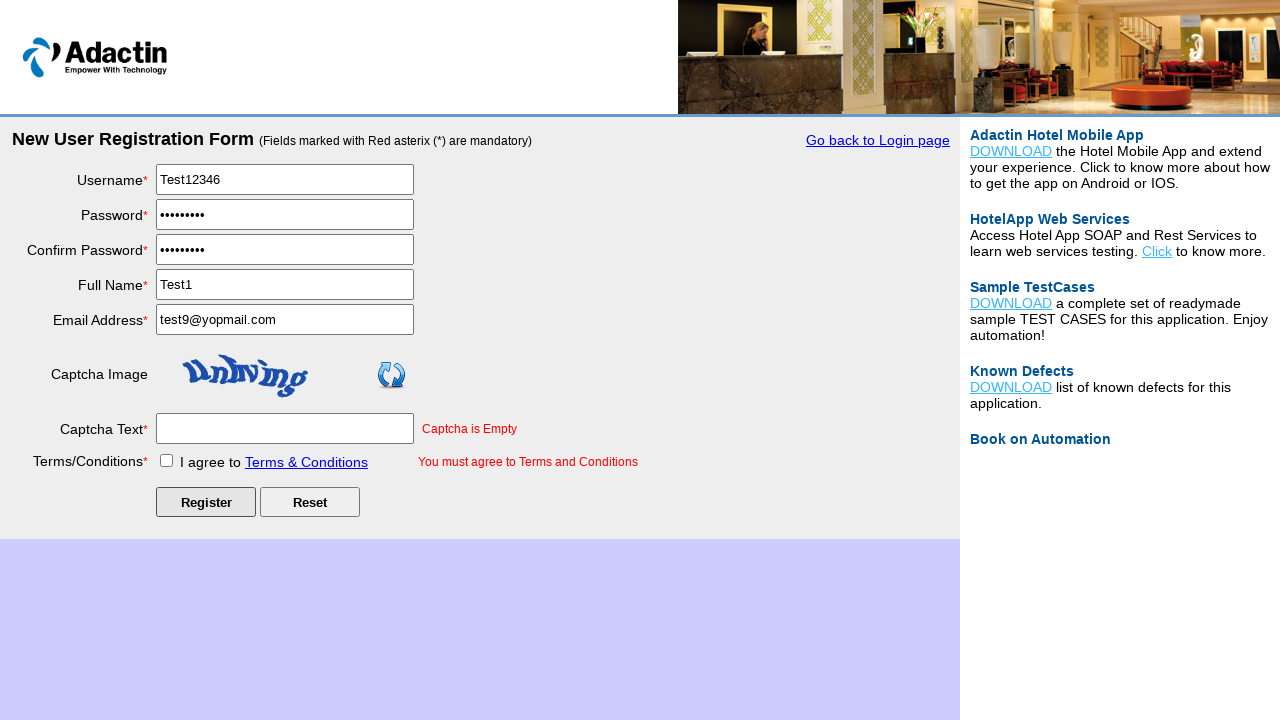